Tests JavaScript executor functionality by scrolling the page in different directions, entering text into a field, and refreshing the page

Starting URL: https://chandanachaitanya.github.io/selenium-practice-site/

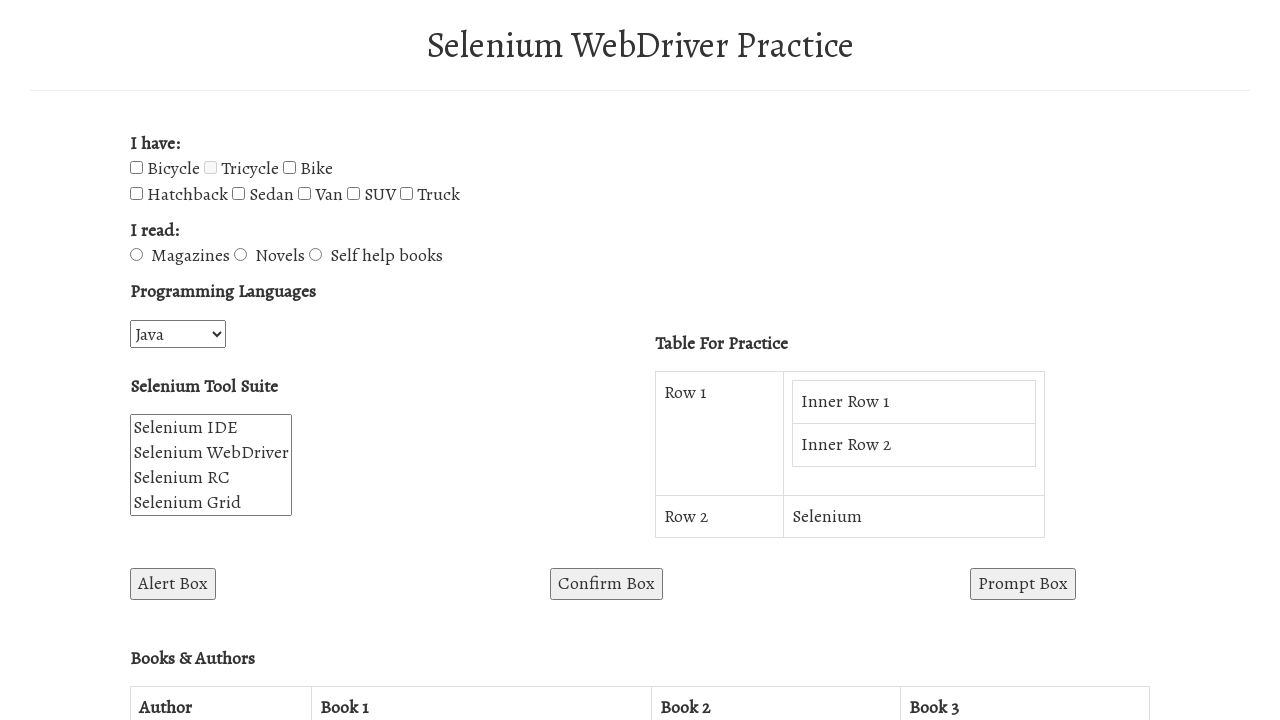

Scrolled page down by 500 pixels using JavaScript
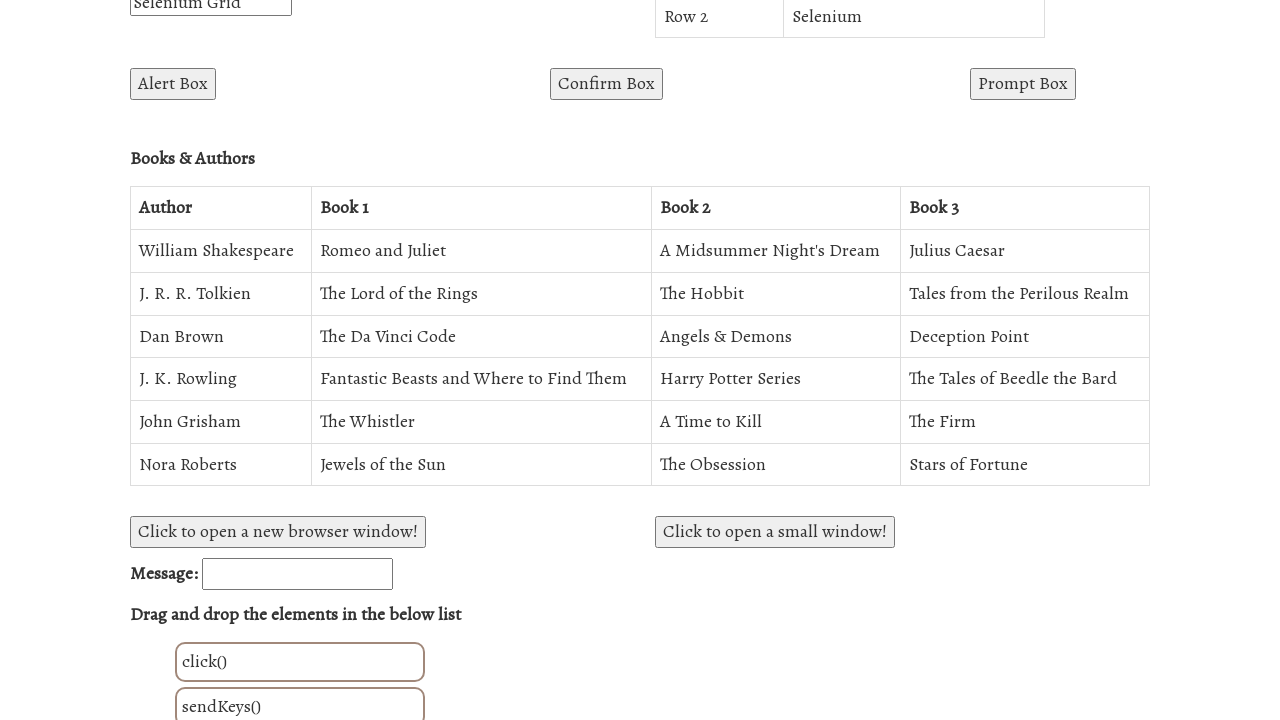

Scrolled page right by 500 pixels using JavaScript
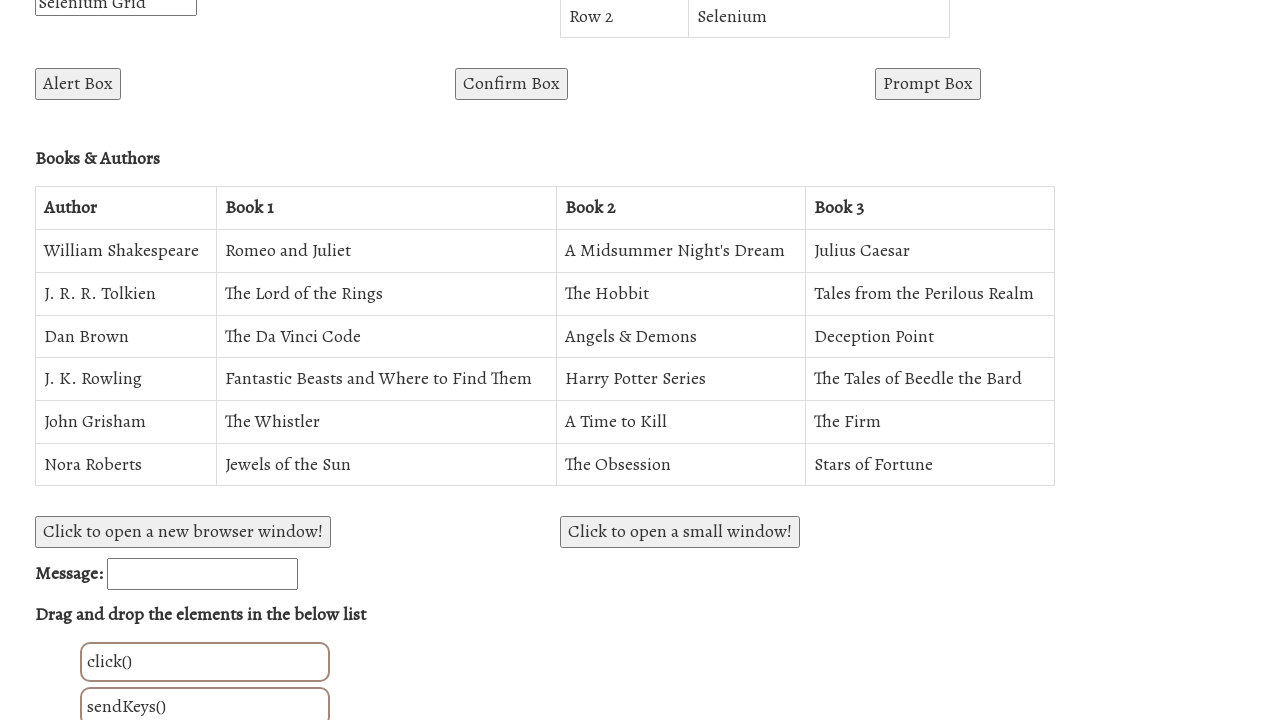

Scrolled to bottom of page using JavaScript
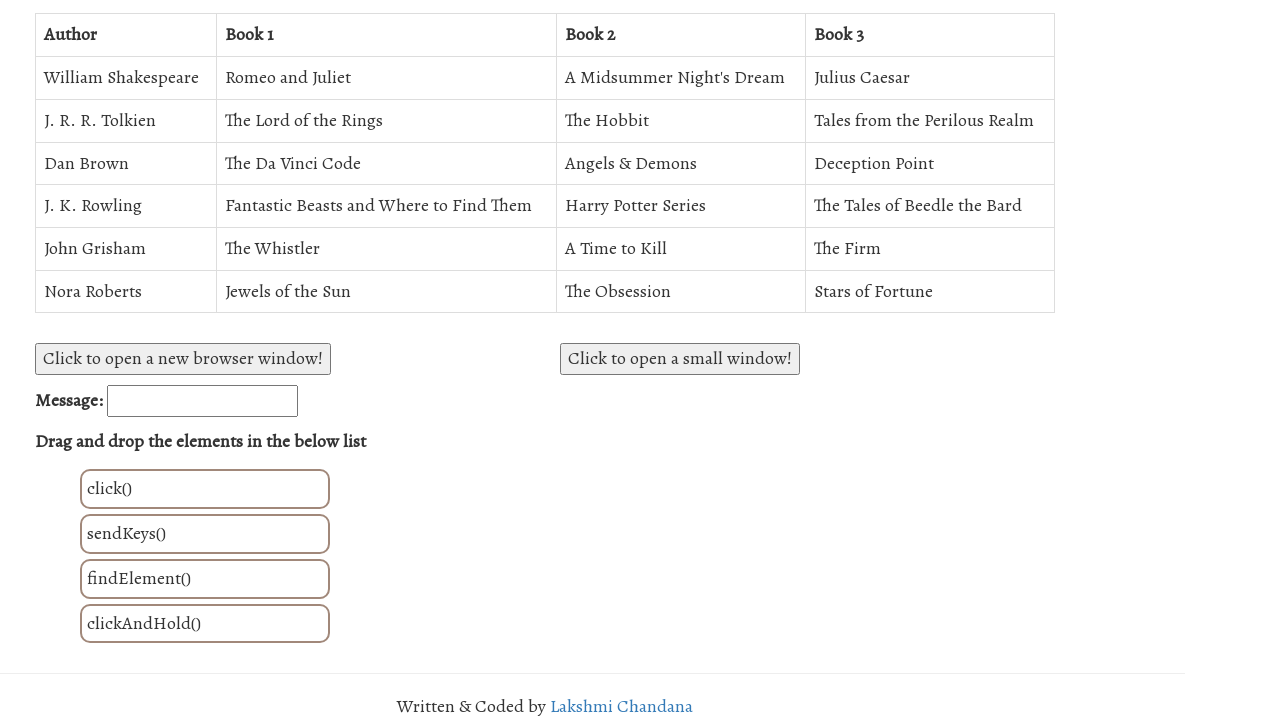

Entered text 'saurabh' into enterText field using JavaScript
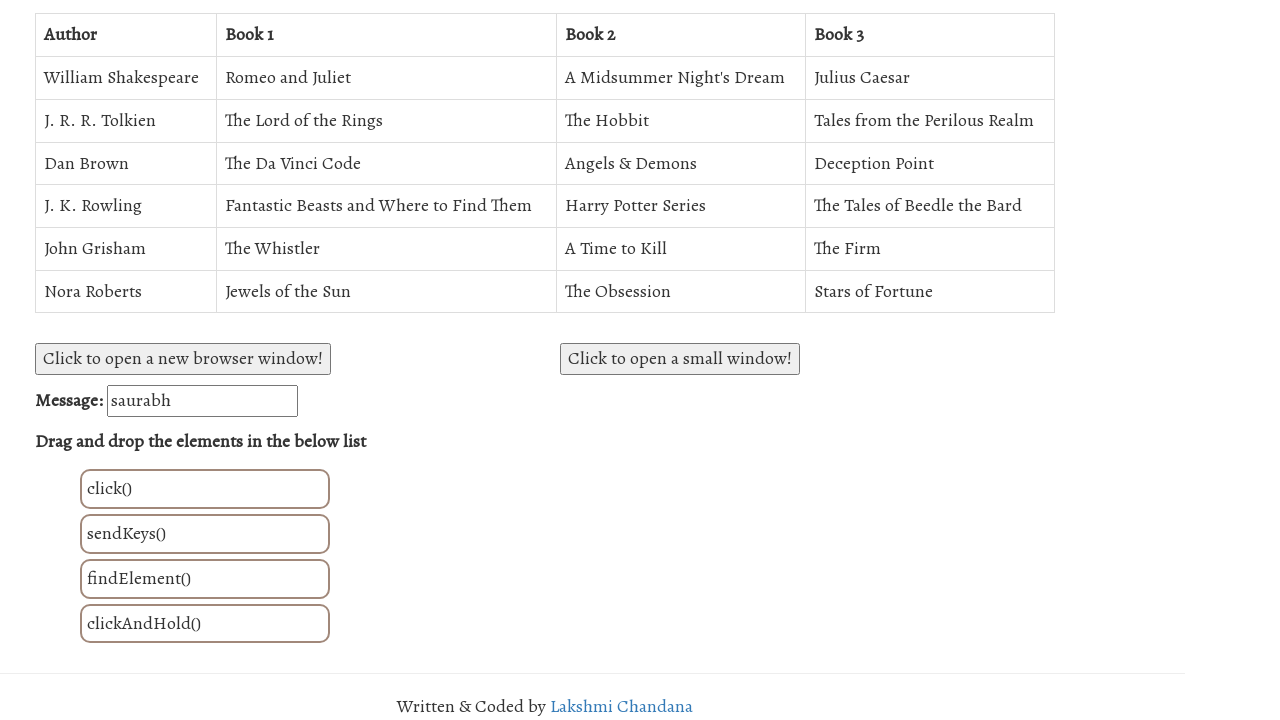

Refreshed page using history.go(0) JavaScript
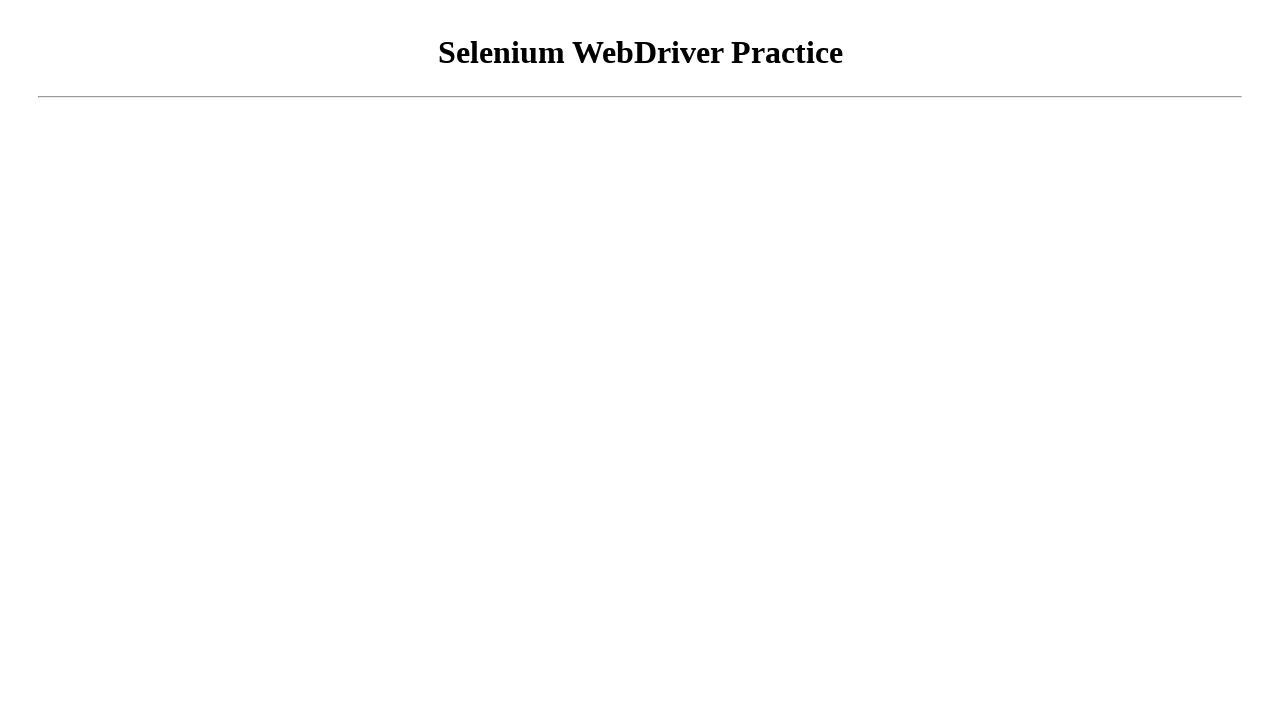

Refreshed page using location.reload() JavaScript
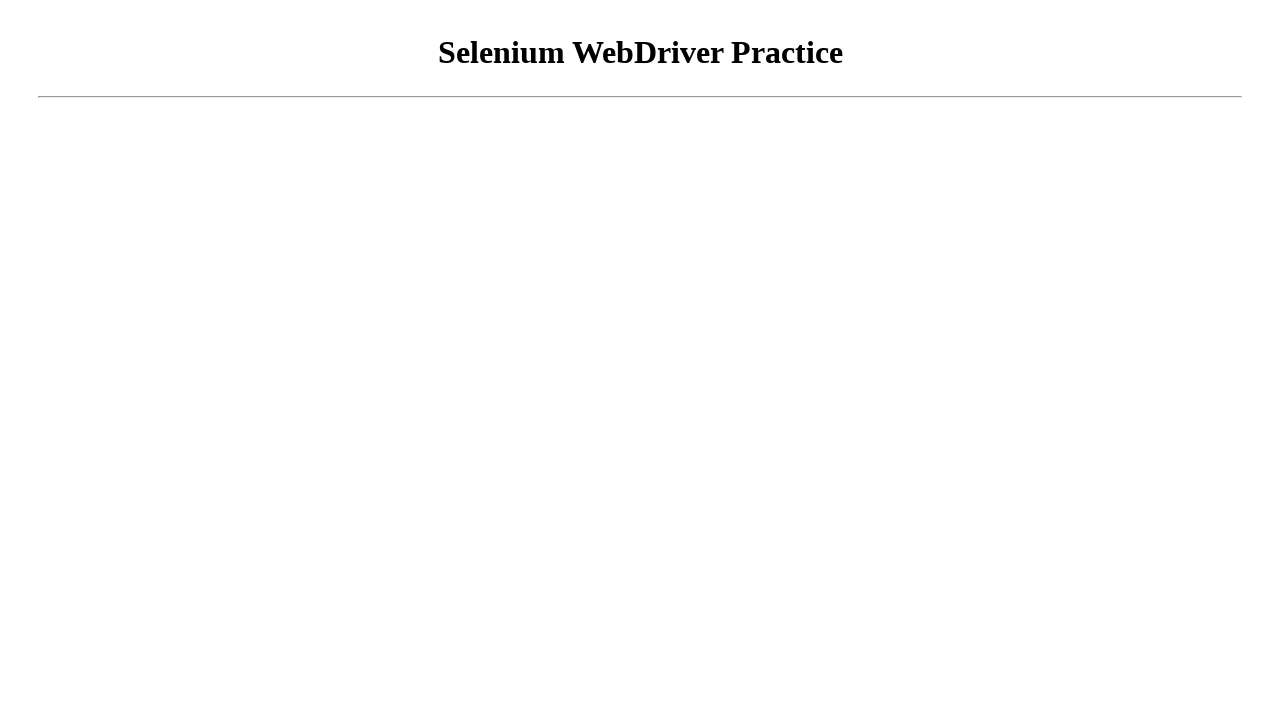

Retrieved window inner height using JavaScript
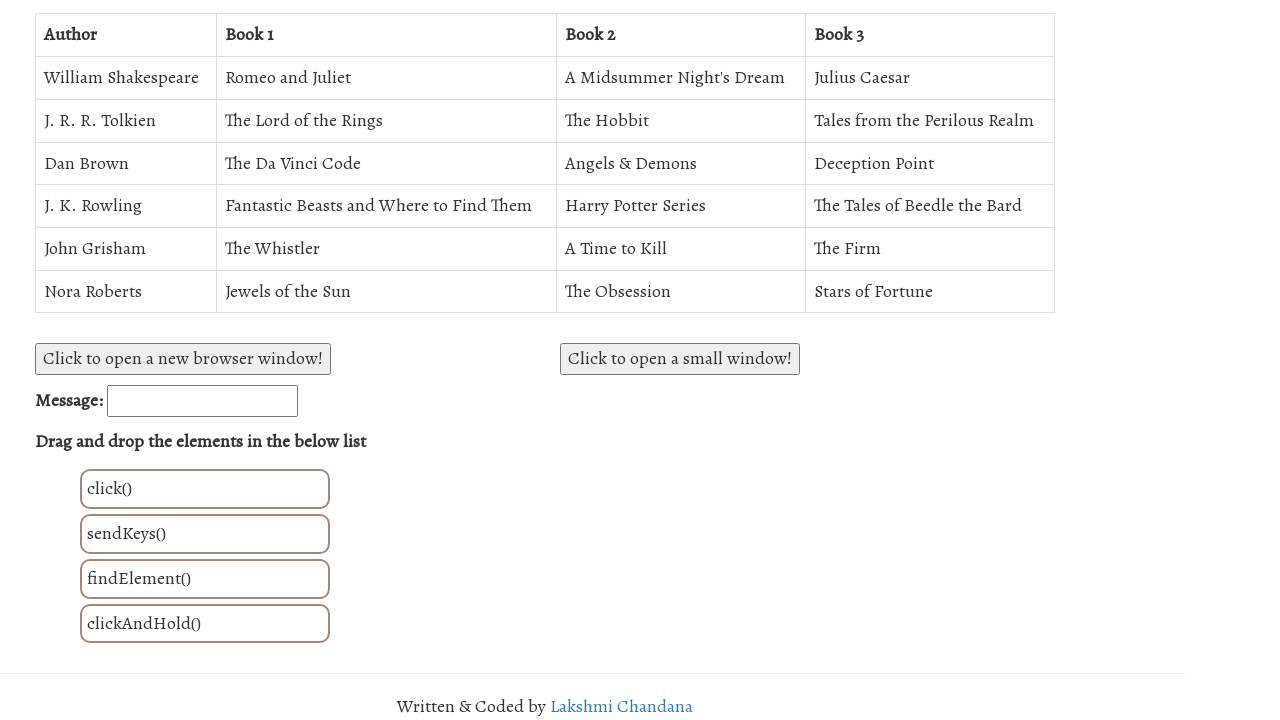

Retrieved window inner width using JavaScript
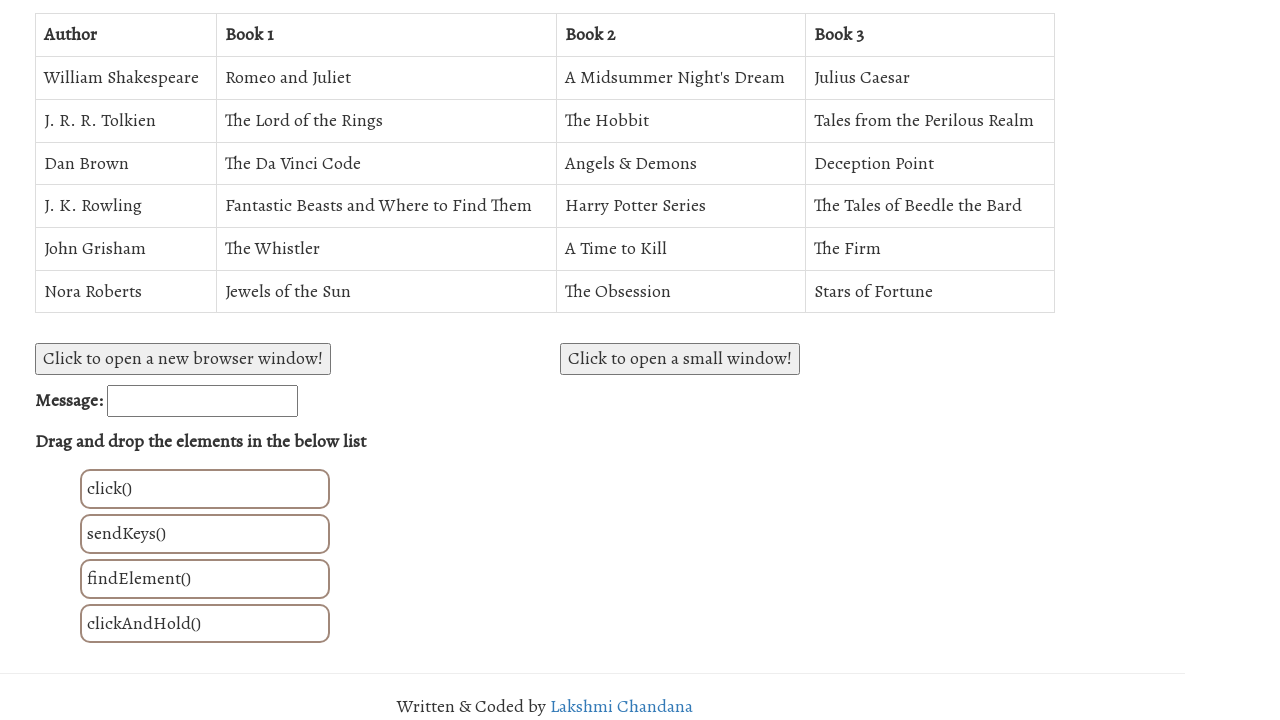

Printed window height: 720
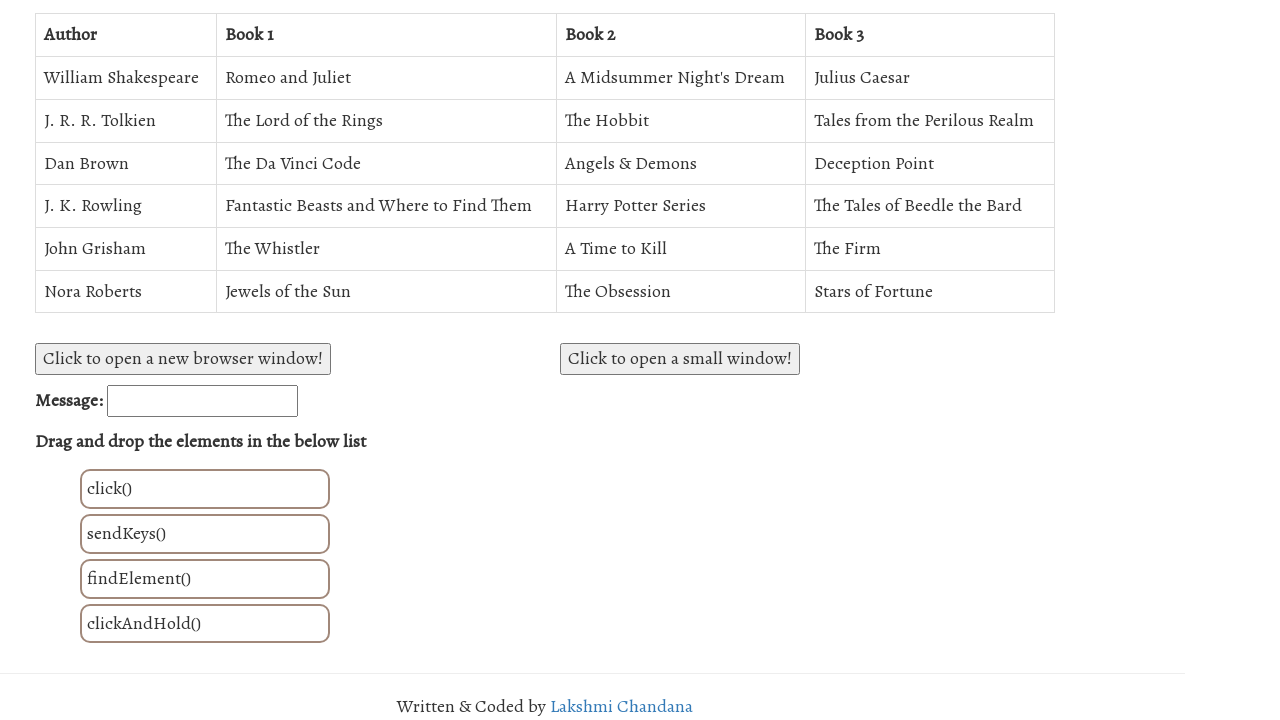

Printed window width: 1280
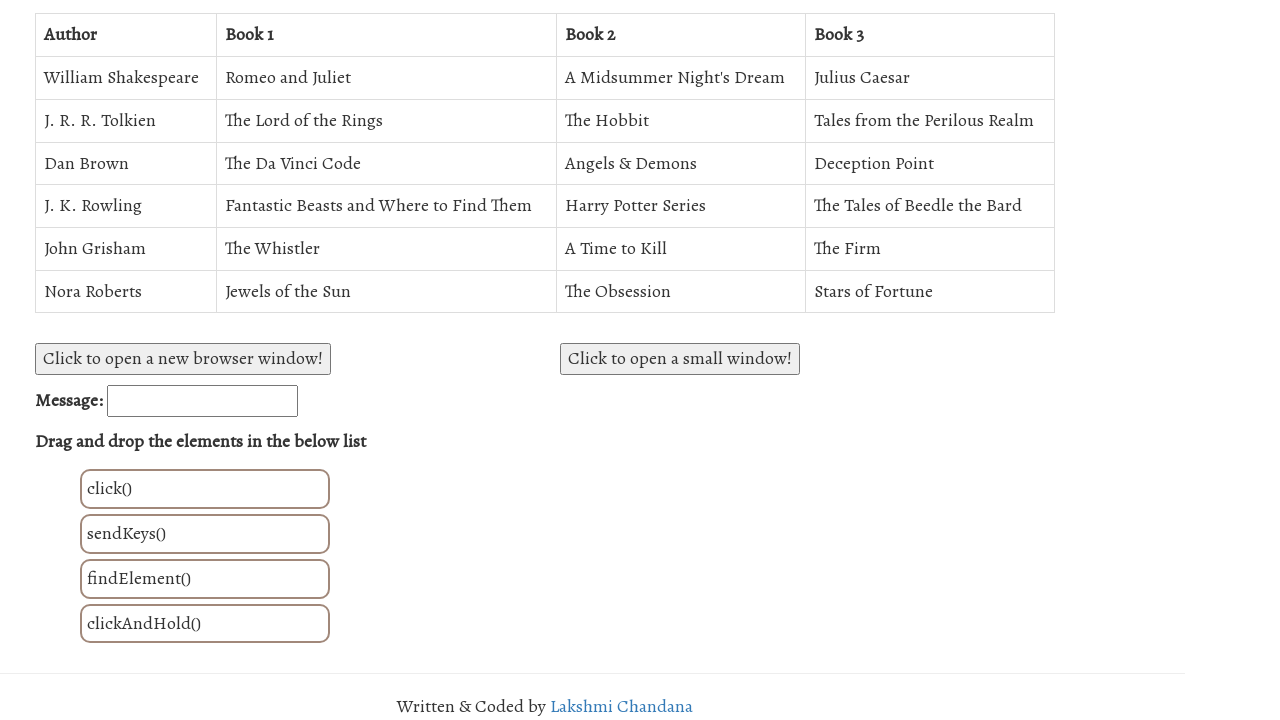

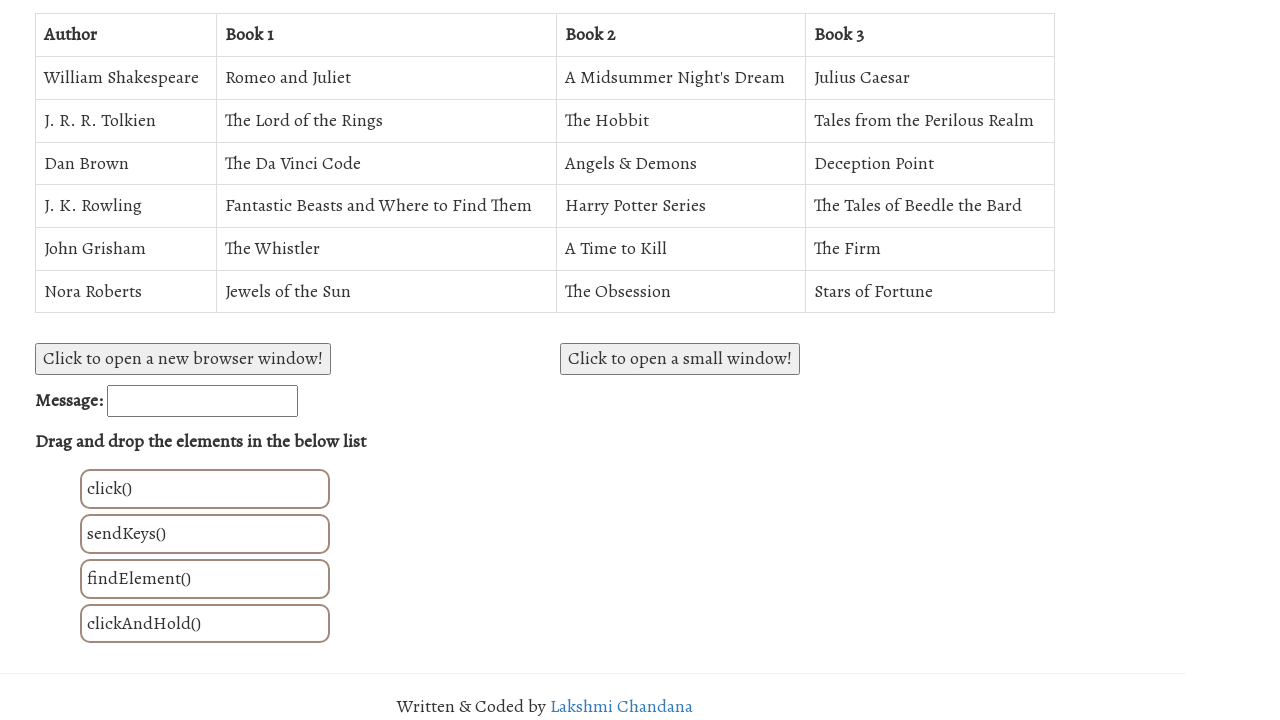